Tests radio button and checkbox selection functionality by clicking elements and verifying their selected state

Starting URL: https://automationfc.github.io/basic-form/index.html

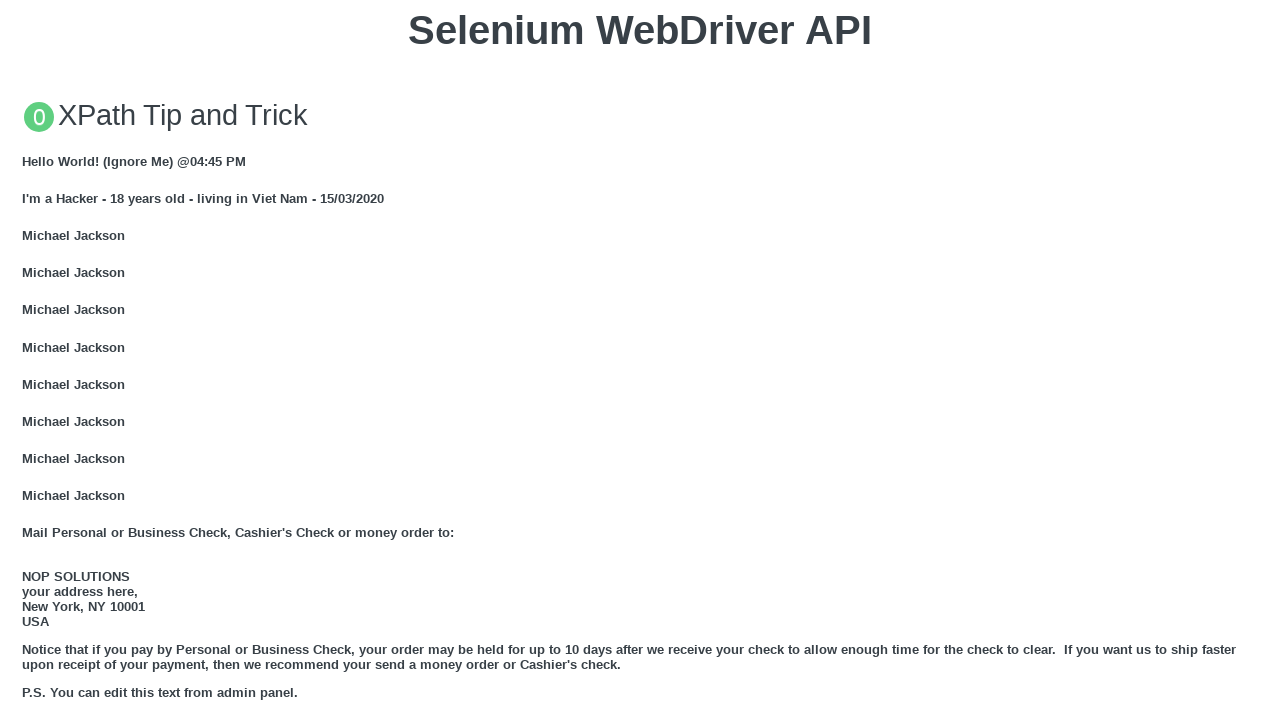

Clicked 'Under 18' radio button at (28, 360) on #under_18
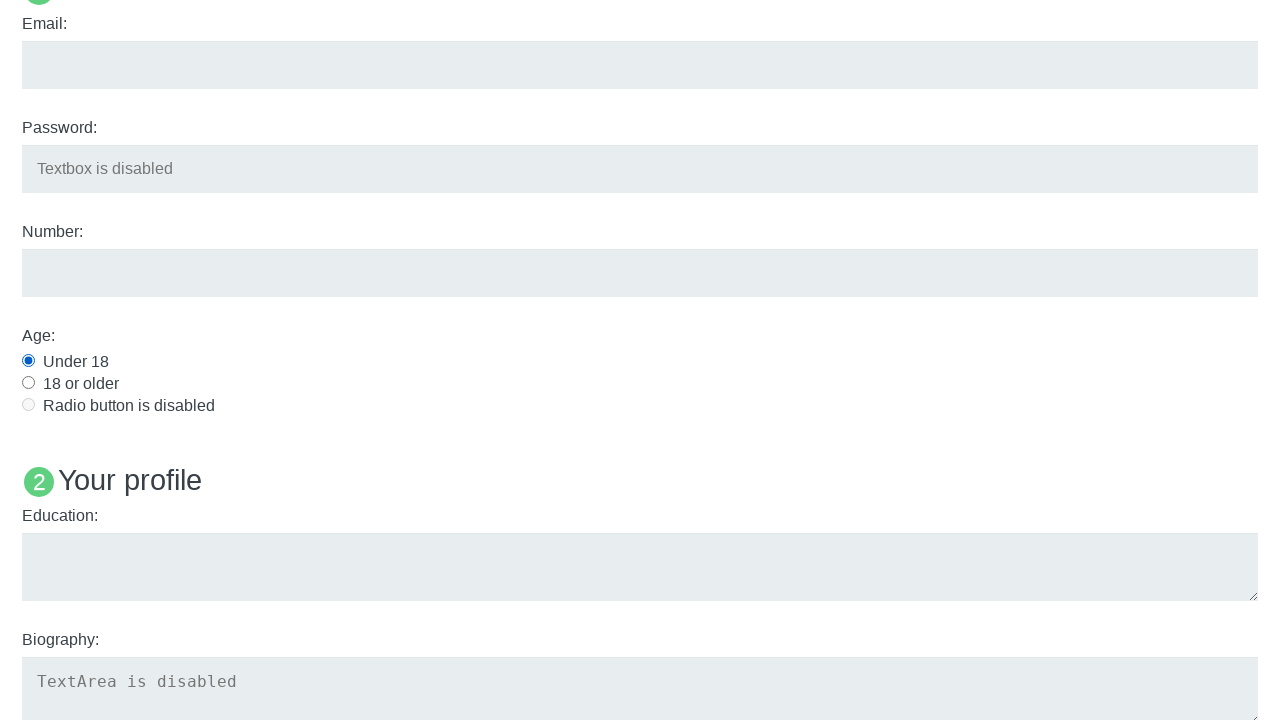

Clicked 'Development' checkbox at (28, 361) on #development
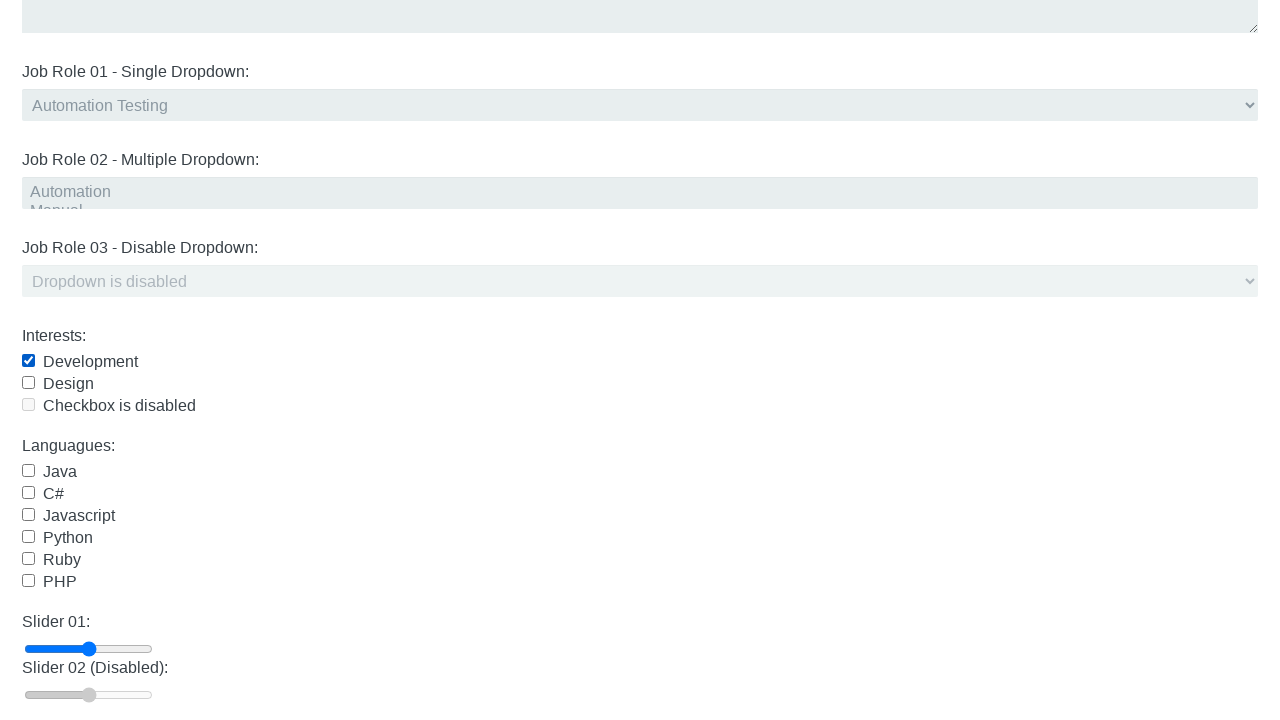

Verified 'Under 18' radio button is selected
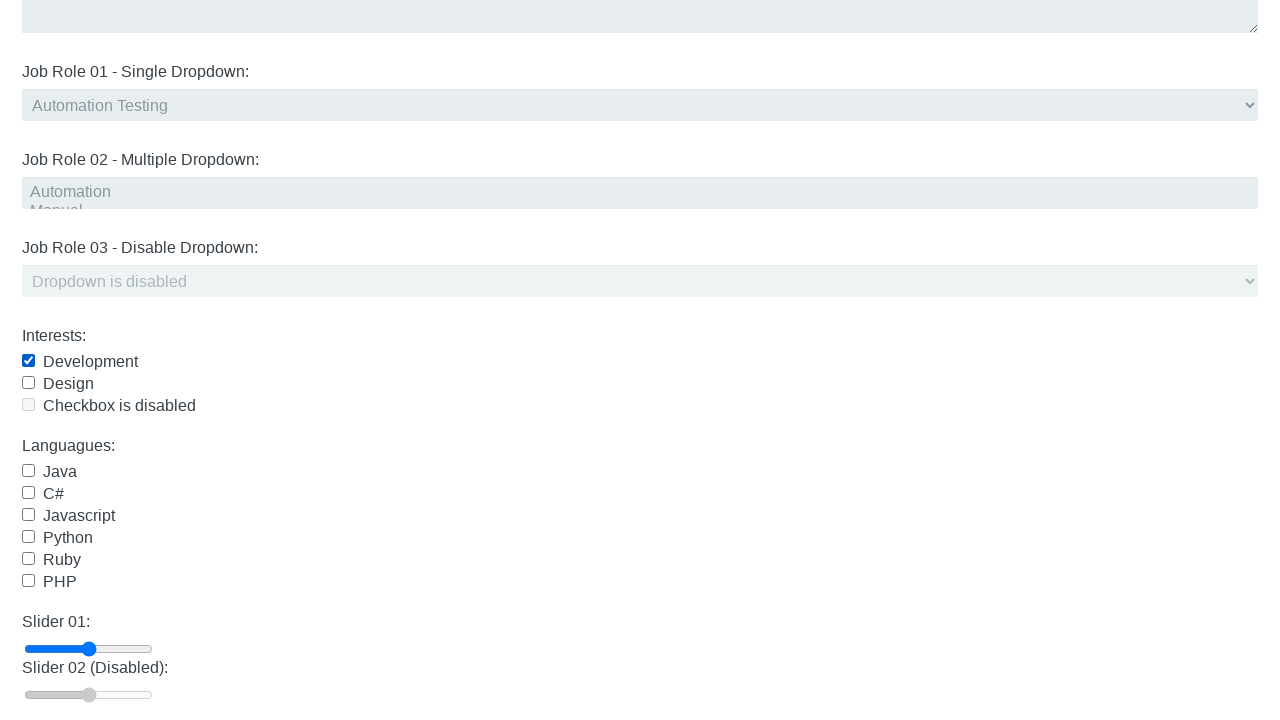

Verified 'Development' checkbox is selected
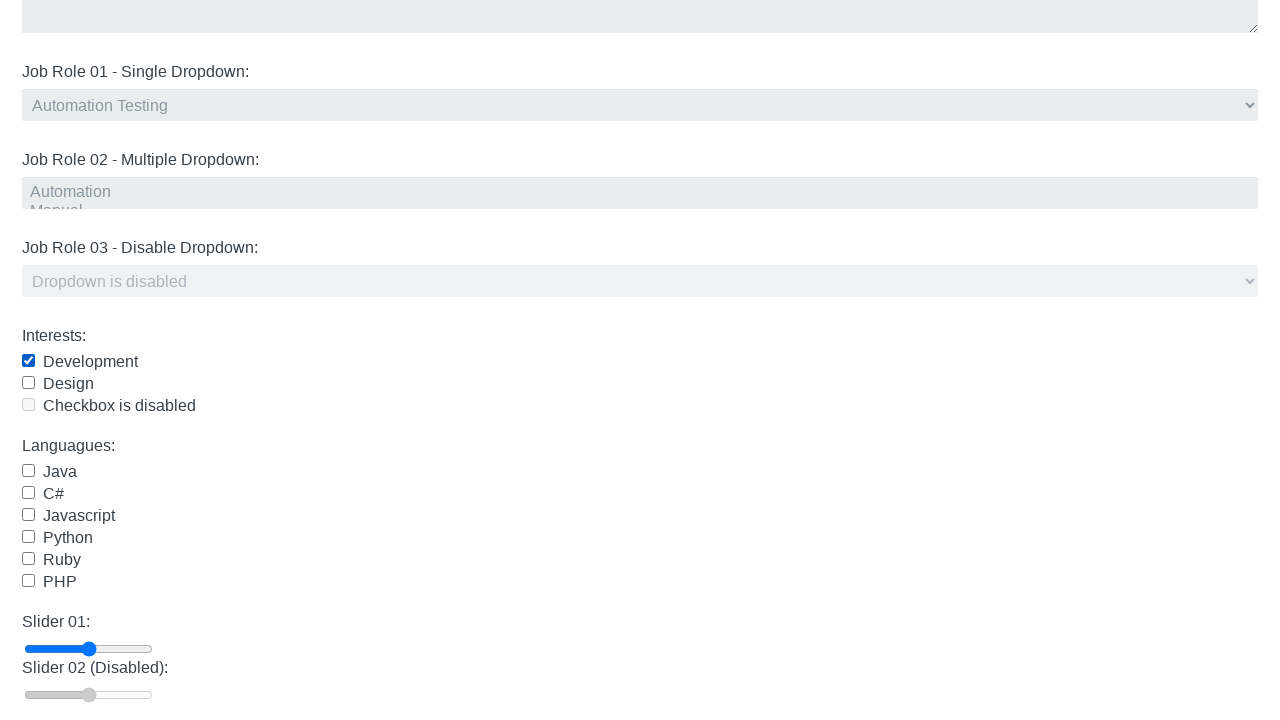

Clicked 'Development' checkbox again to uncheck it at (28, 361) on #development
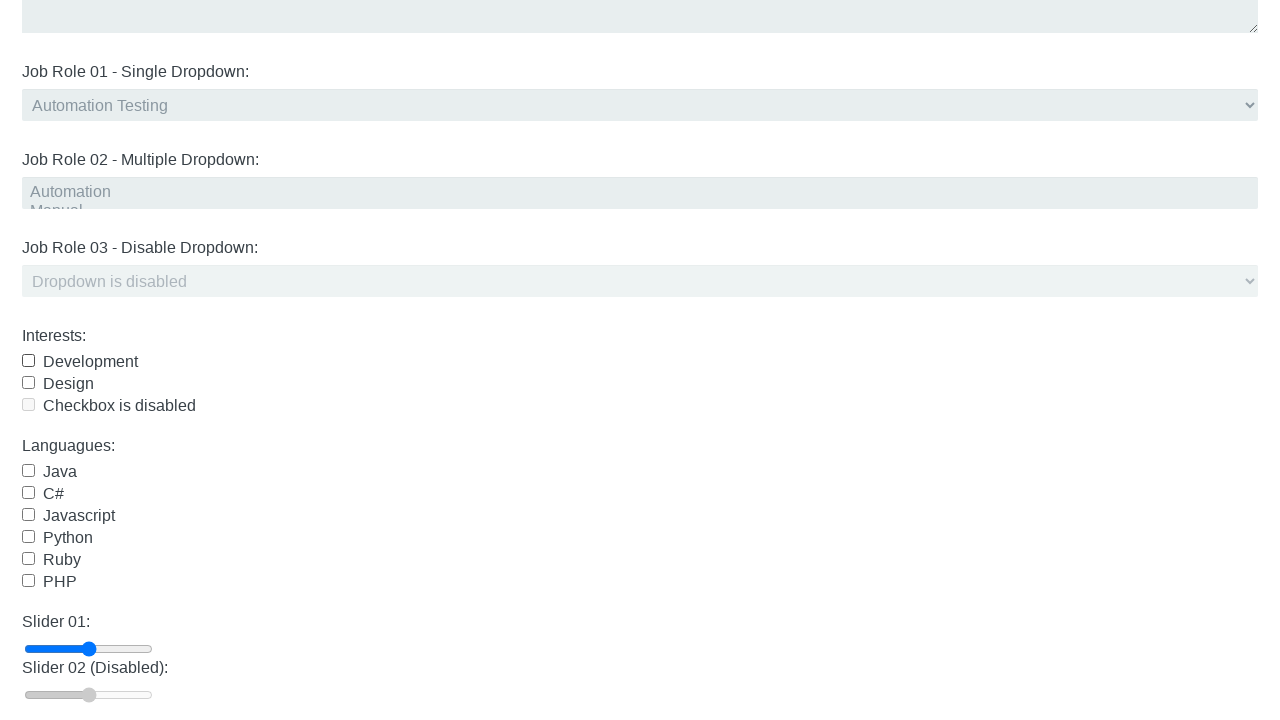

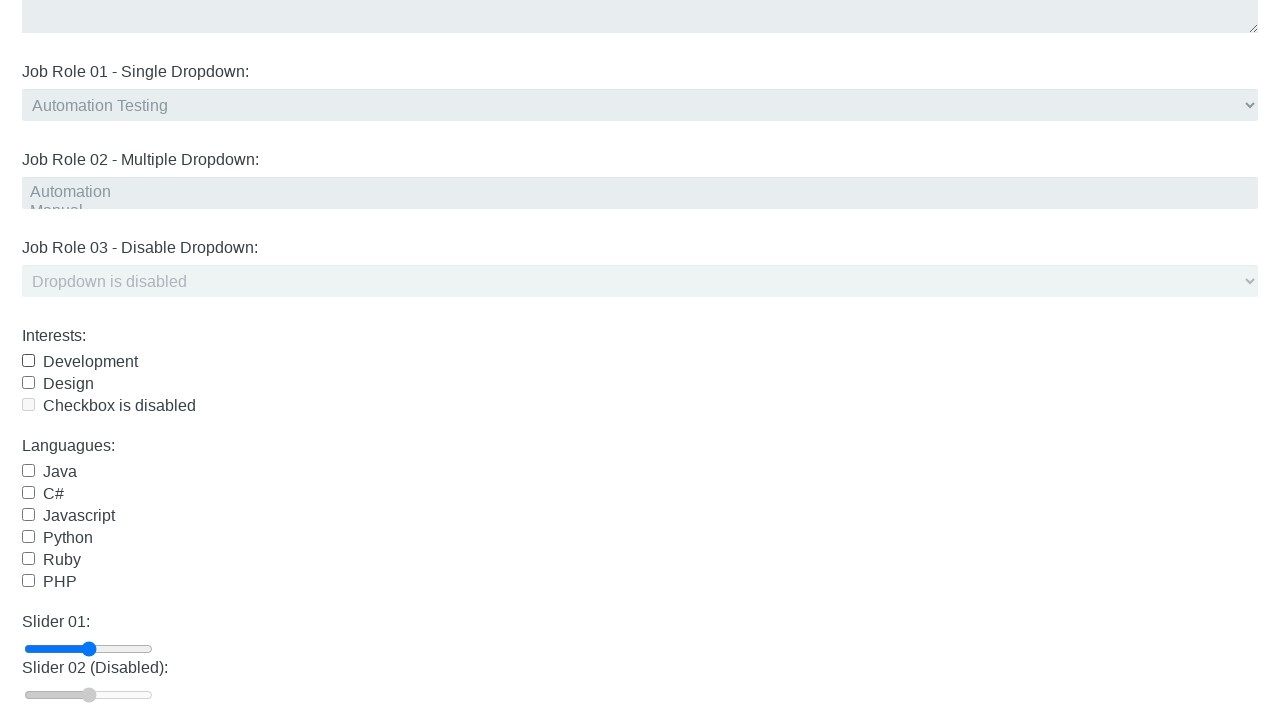